Tests mouse over functionality by hovering over a series of images (Compass, Calendar, Award, Landscape) and verifying that captions appear near each image when hovered.

Starting URL: https://bonigarcia.dev/selenium-webdriver-java/mouse-over.html

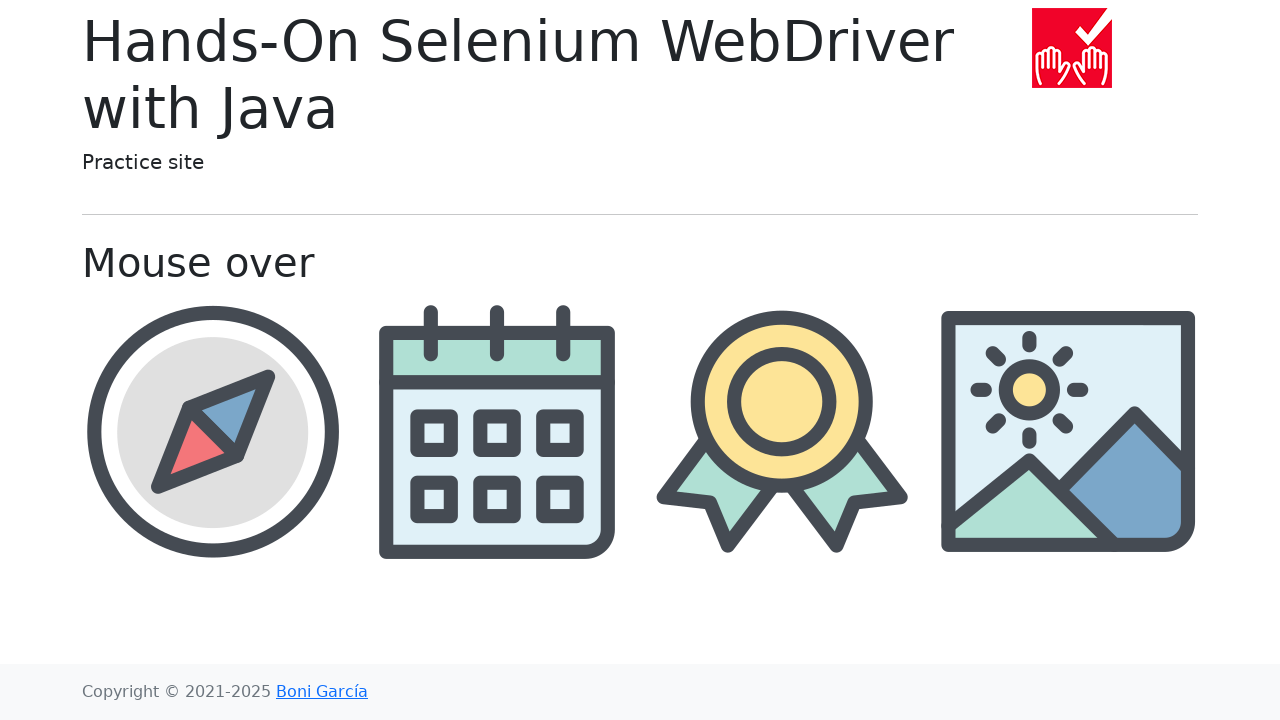

Navigated to mouse-over test page
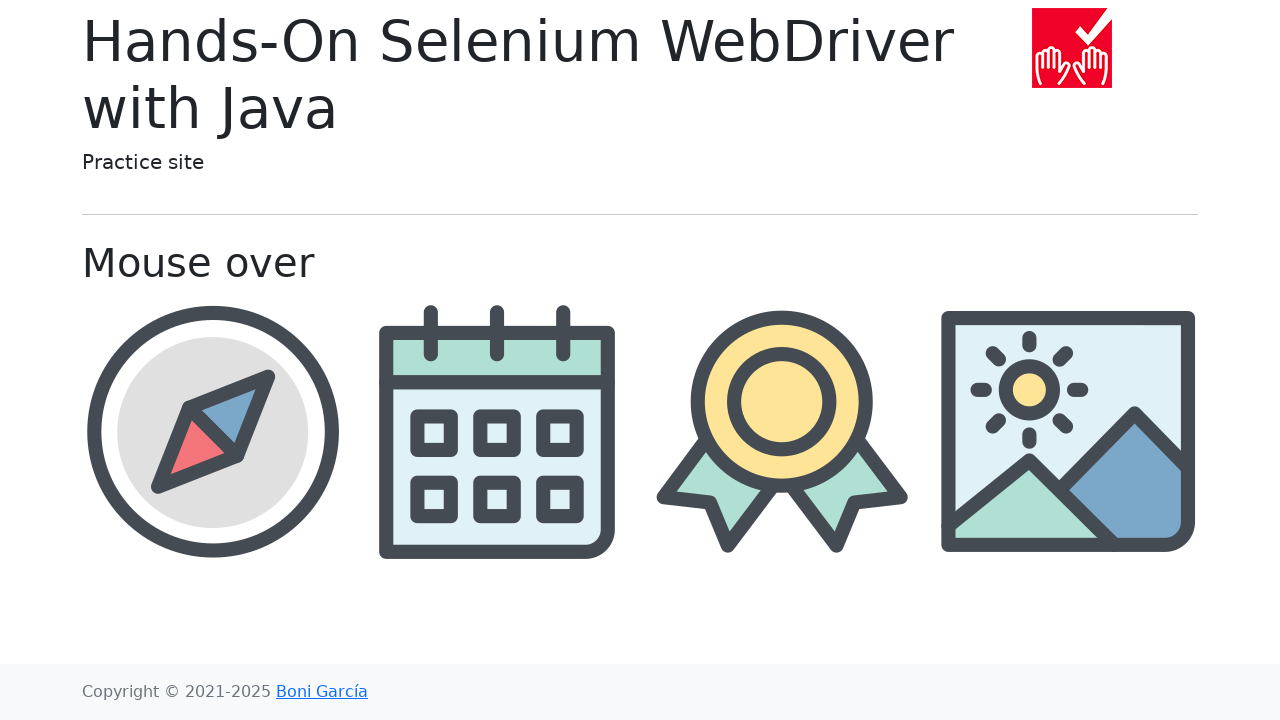

Hovered over compass image at (212, 431) on //img[@src='img/compass.png']
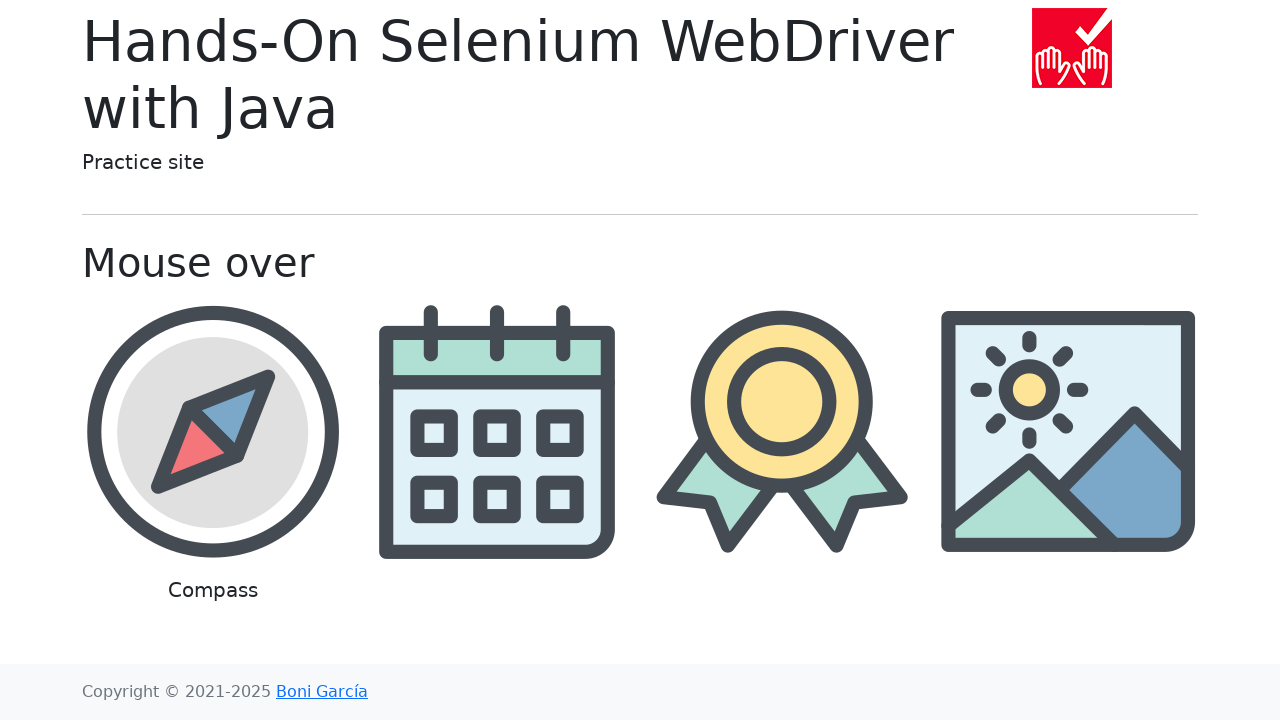

Caption 'Compass' appeared after hovering
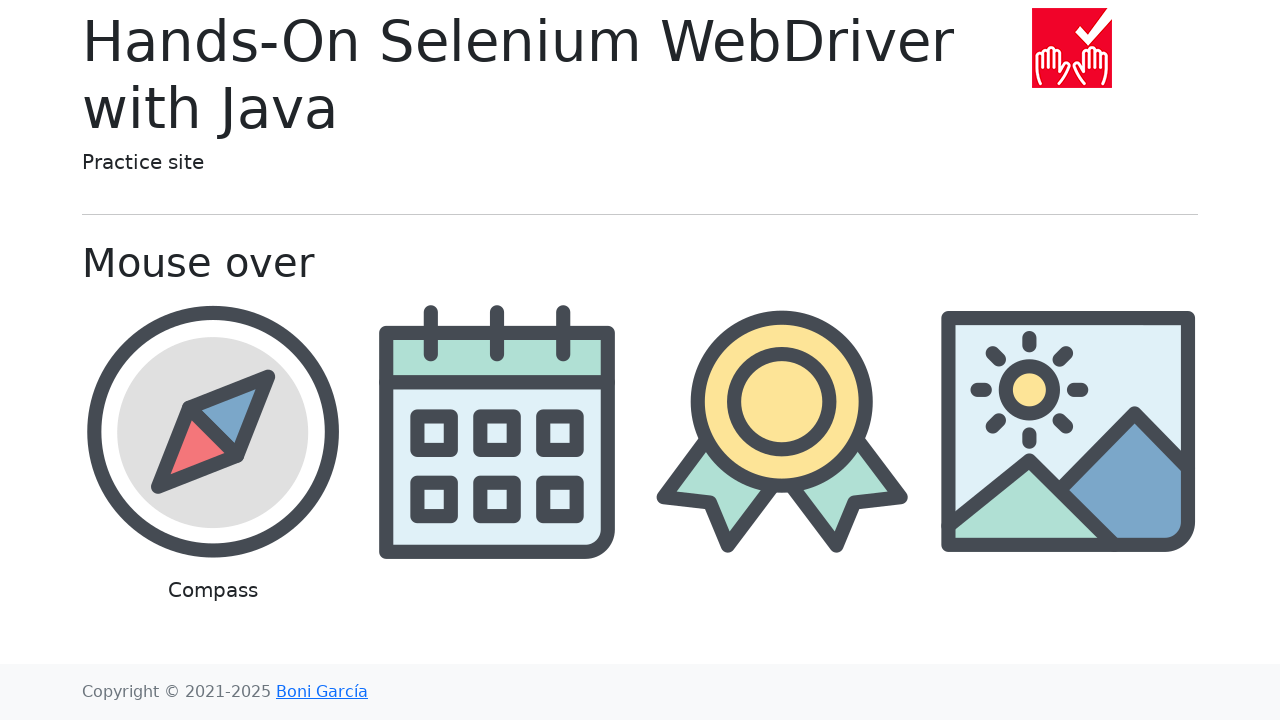

Hovered over calendar image at (498, 431) on //img[@src='img/calendar.png']
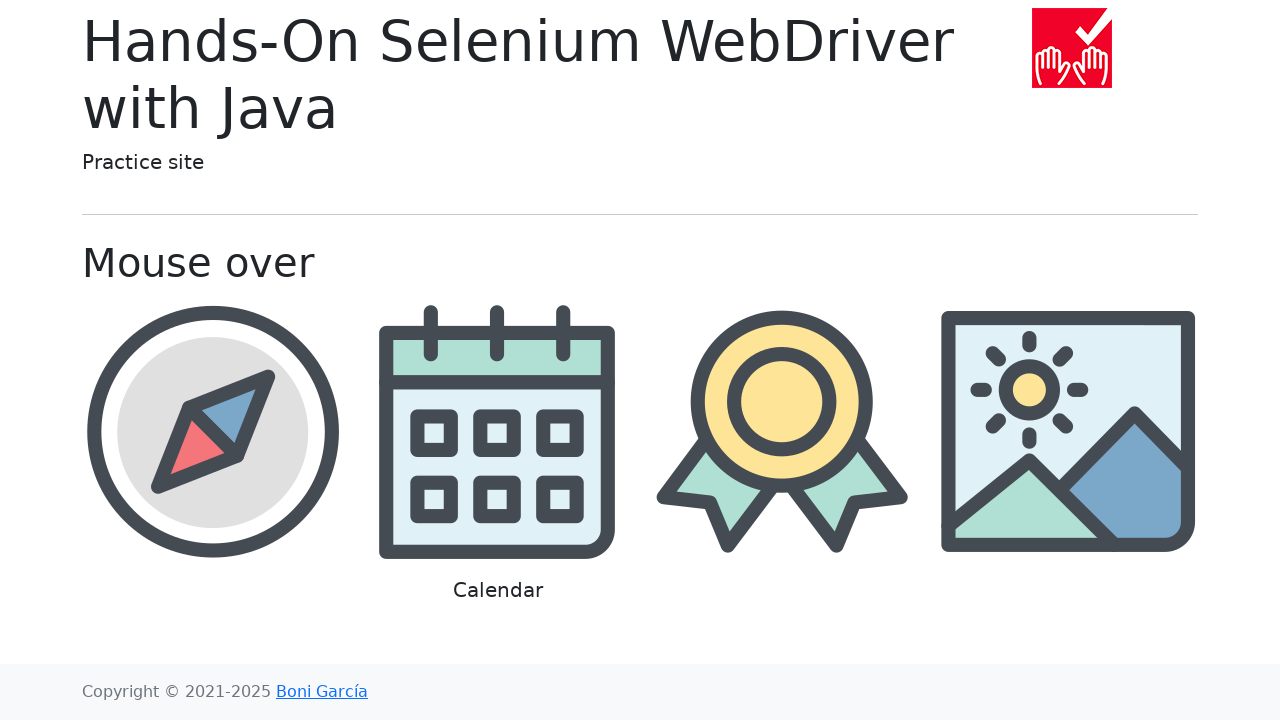

Caption 'Calendar' appeared after hovering
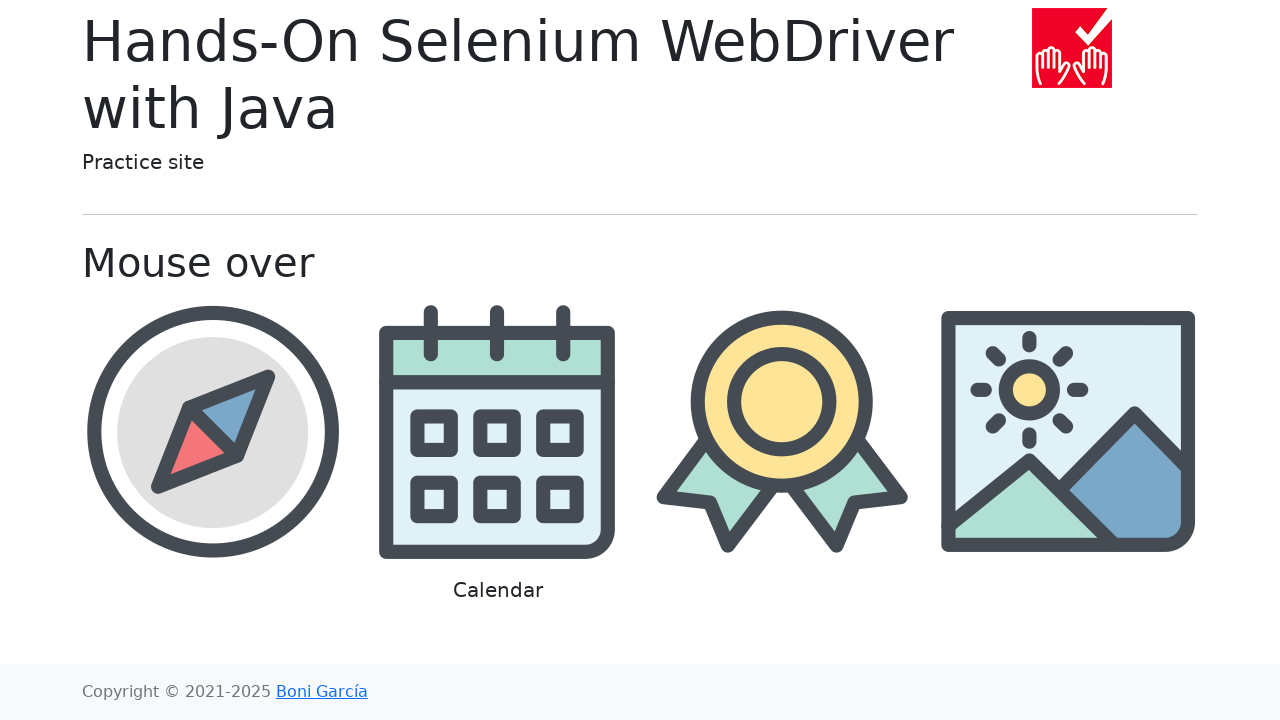

Hovered over award image at (782, 431) on //img[@src='img/award.png']
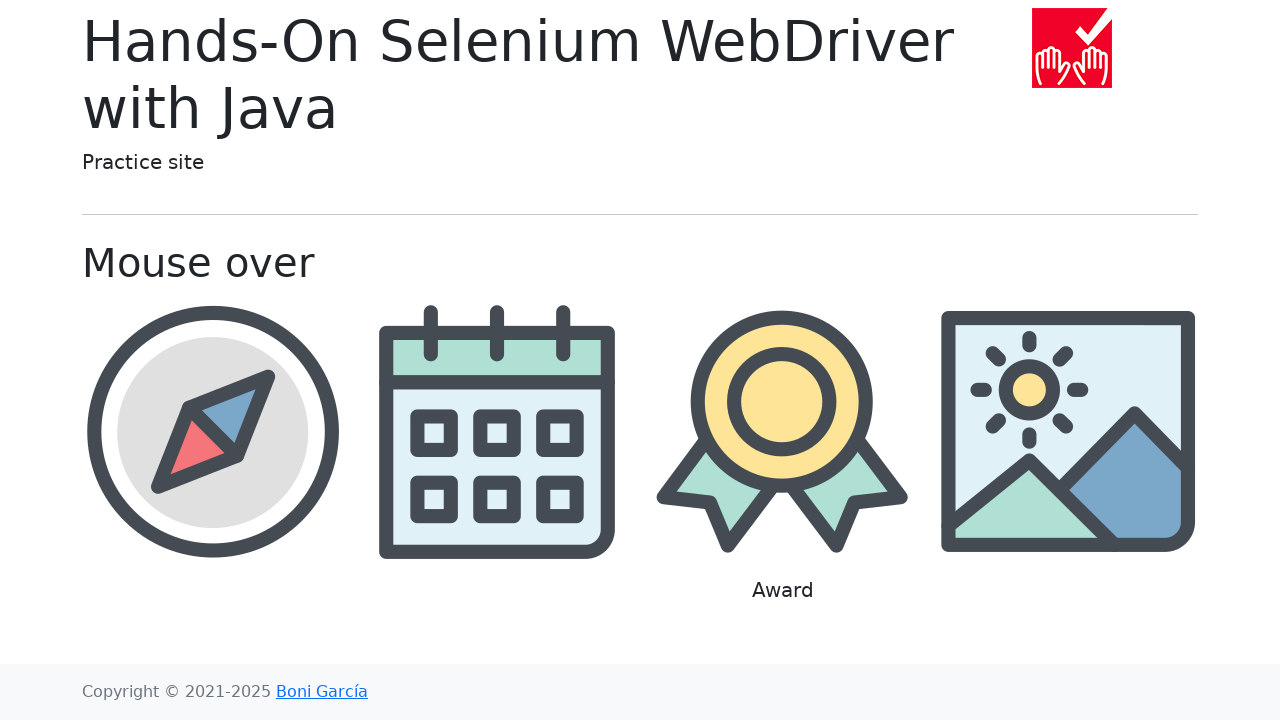

Caption 'Award' appeared after hovering
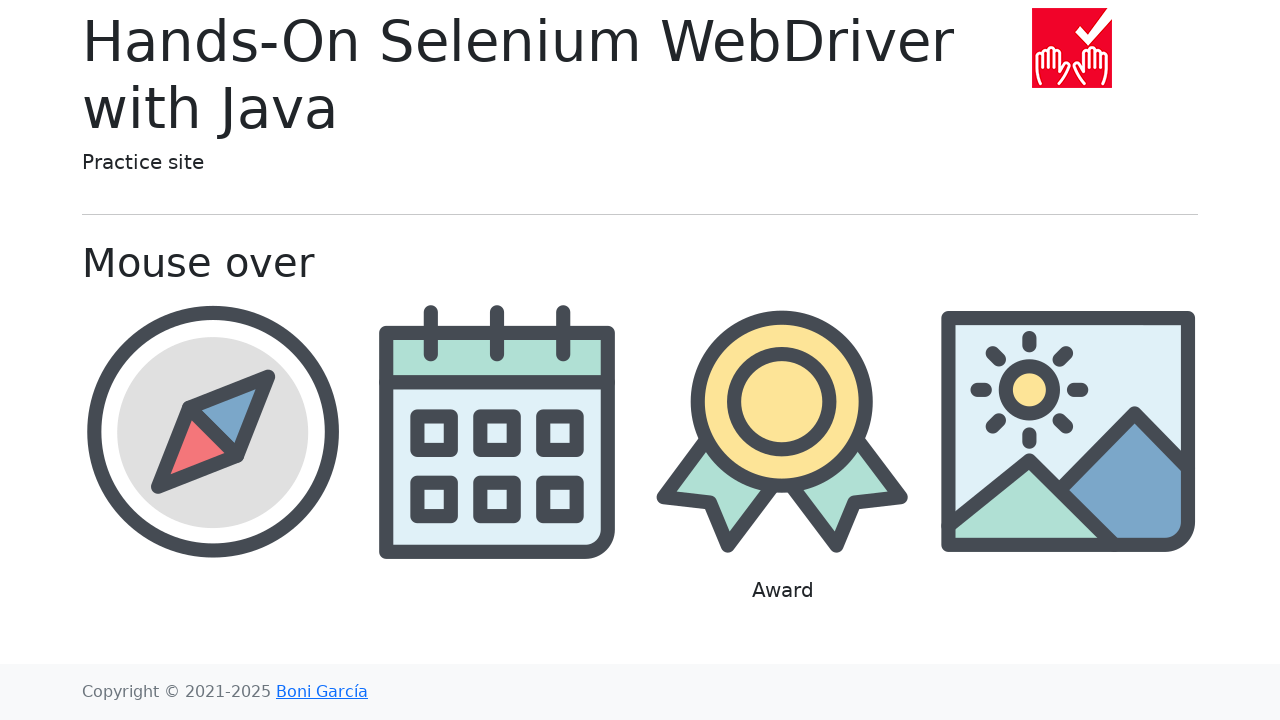

Hovered over landscape image at (1068, 431) on //img[@src='img/landscape.png']
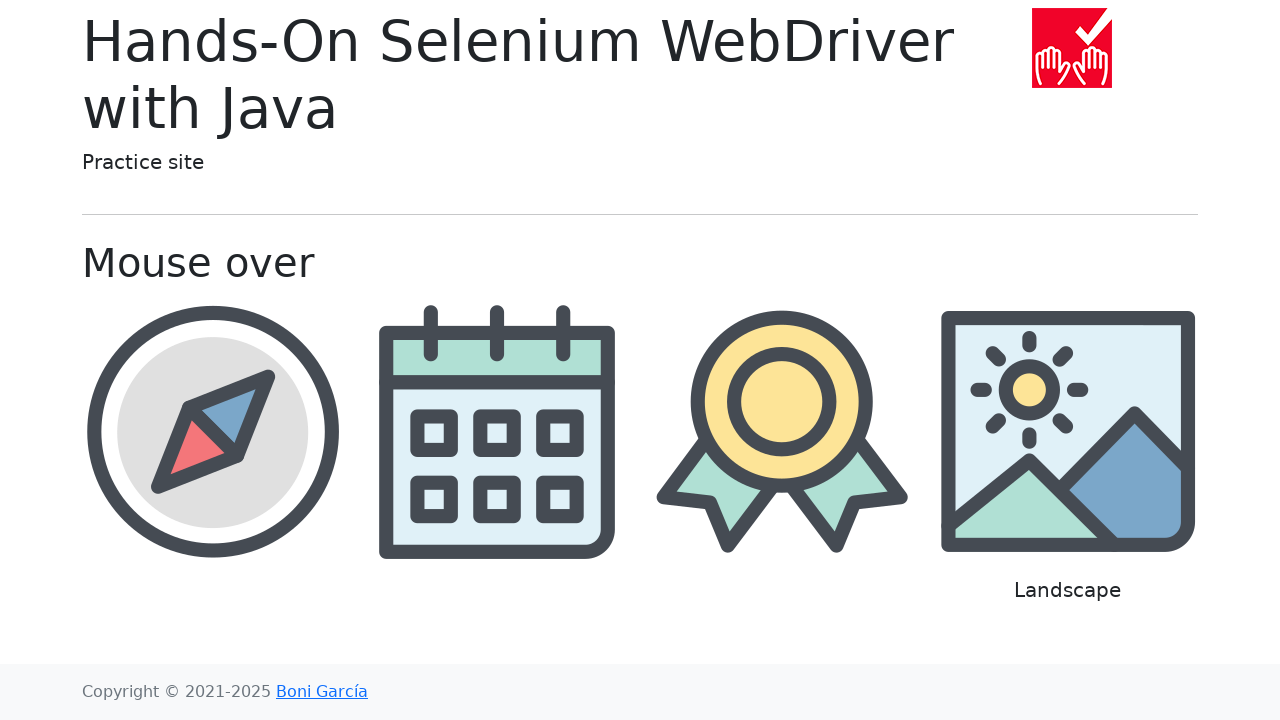

Caption 'Landscape' appeared after hovering
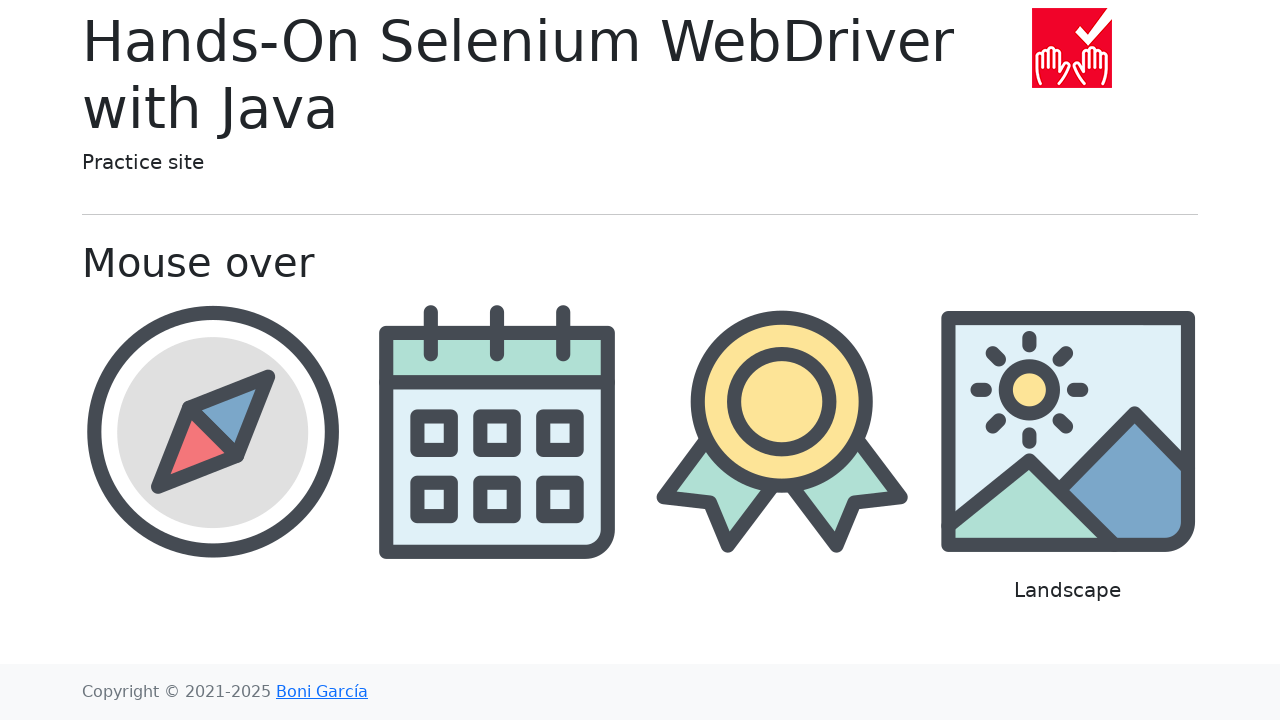

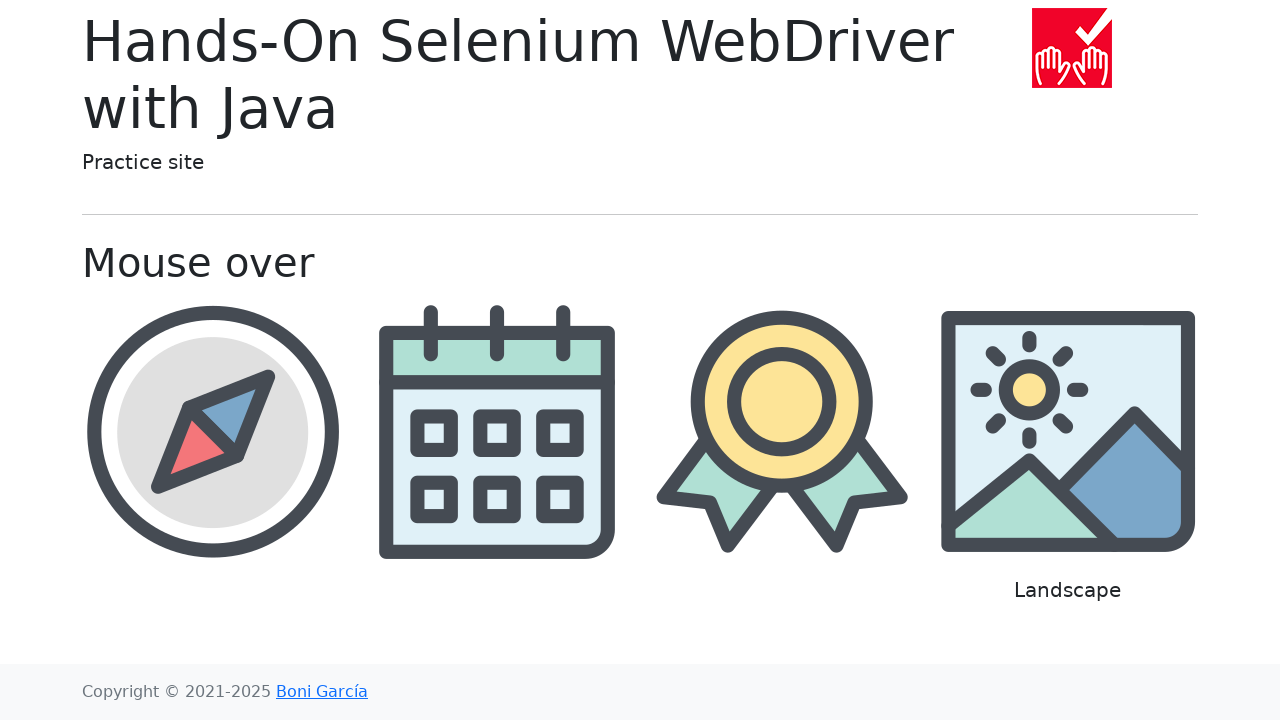